Navigates to JPL Space page and clicks the full image button to display a larger image

Starting URL: https://data-class-jpl-space.s3.amazonaws.com/JPL_Space/index.html

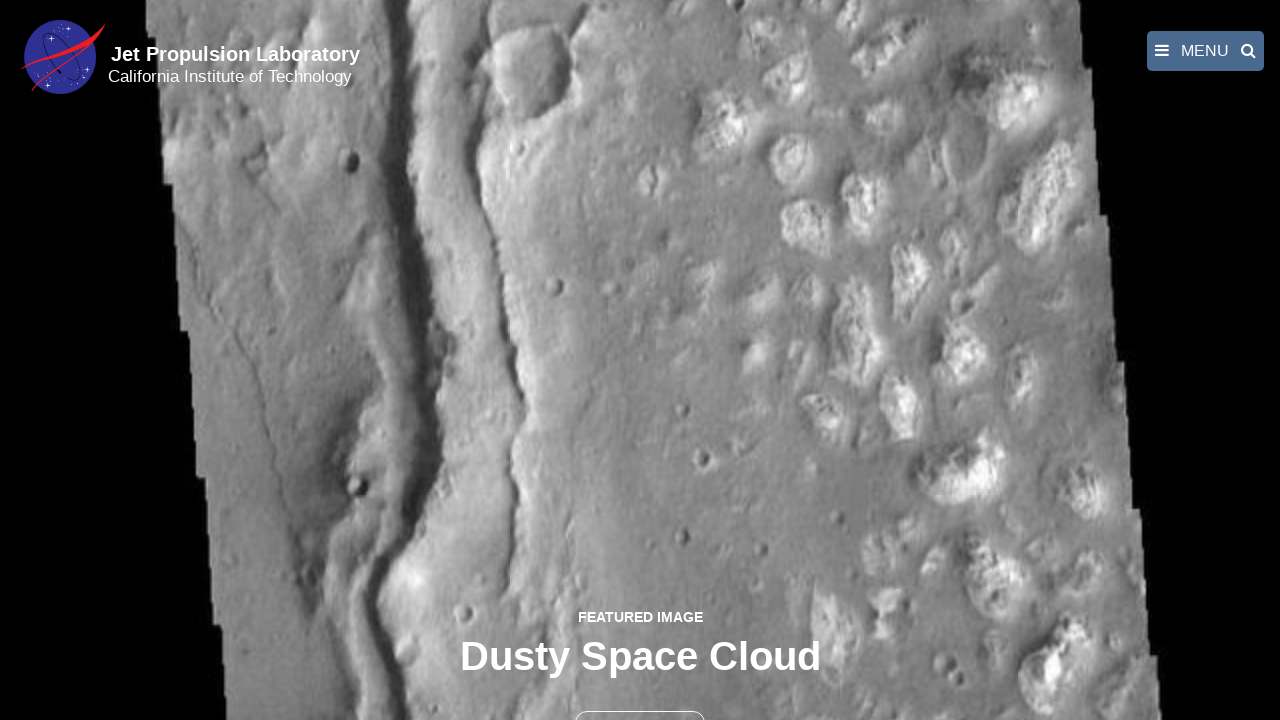

Navigated to JPL Space page
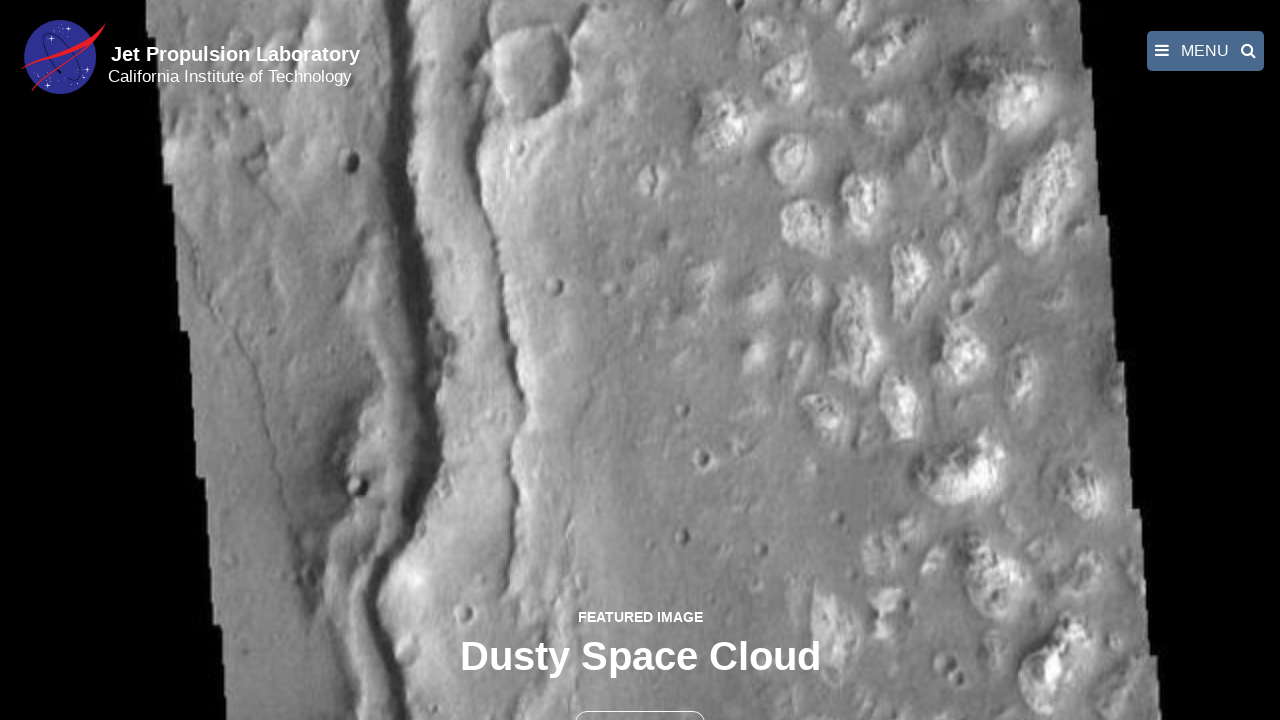

Clicked the full image button to display larger image at (640, 699) on button >> nth=1
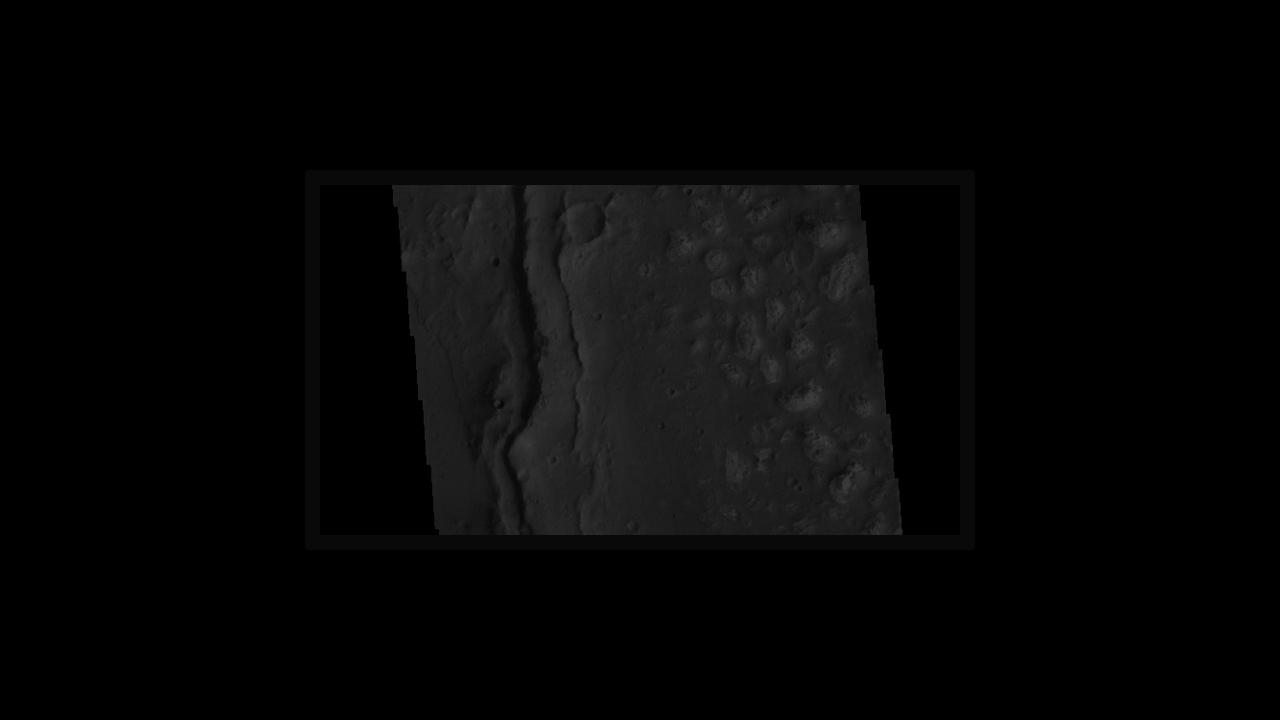

Larger image loaded in fancybox
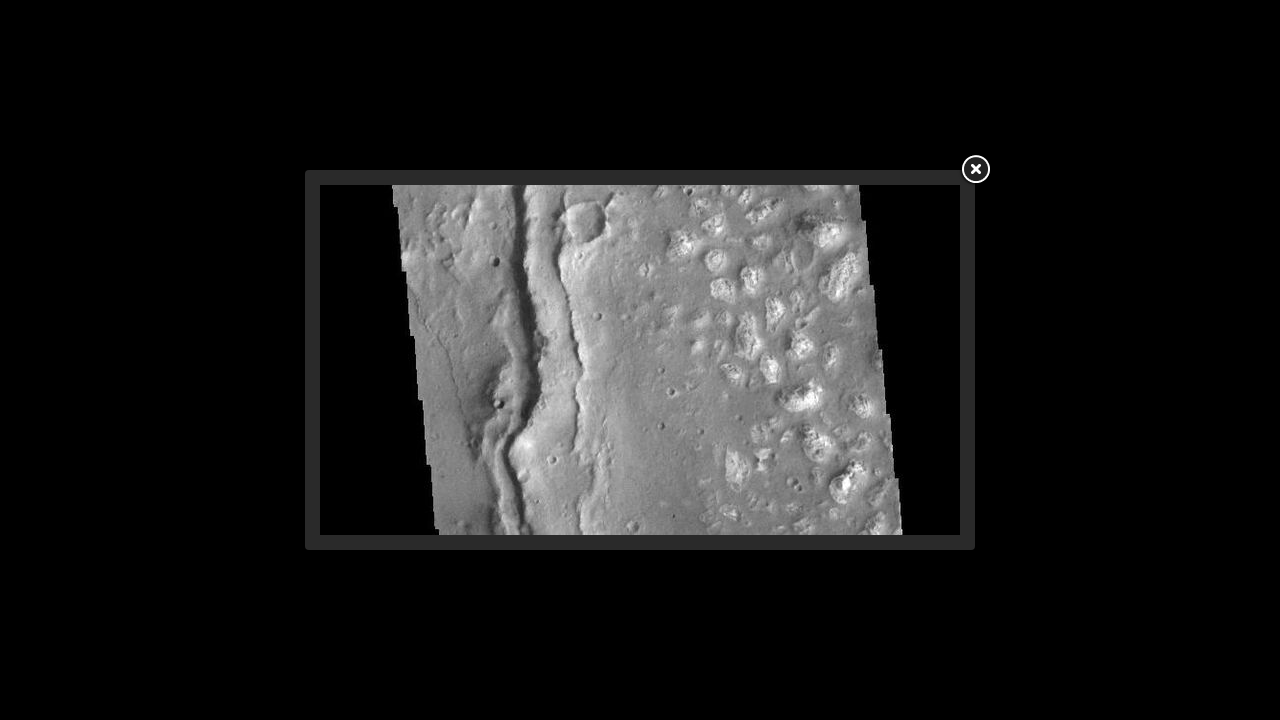

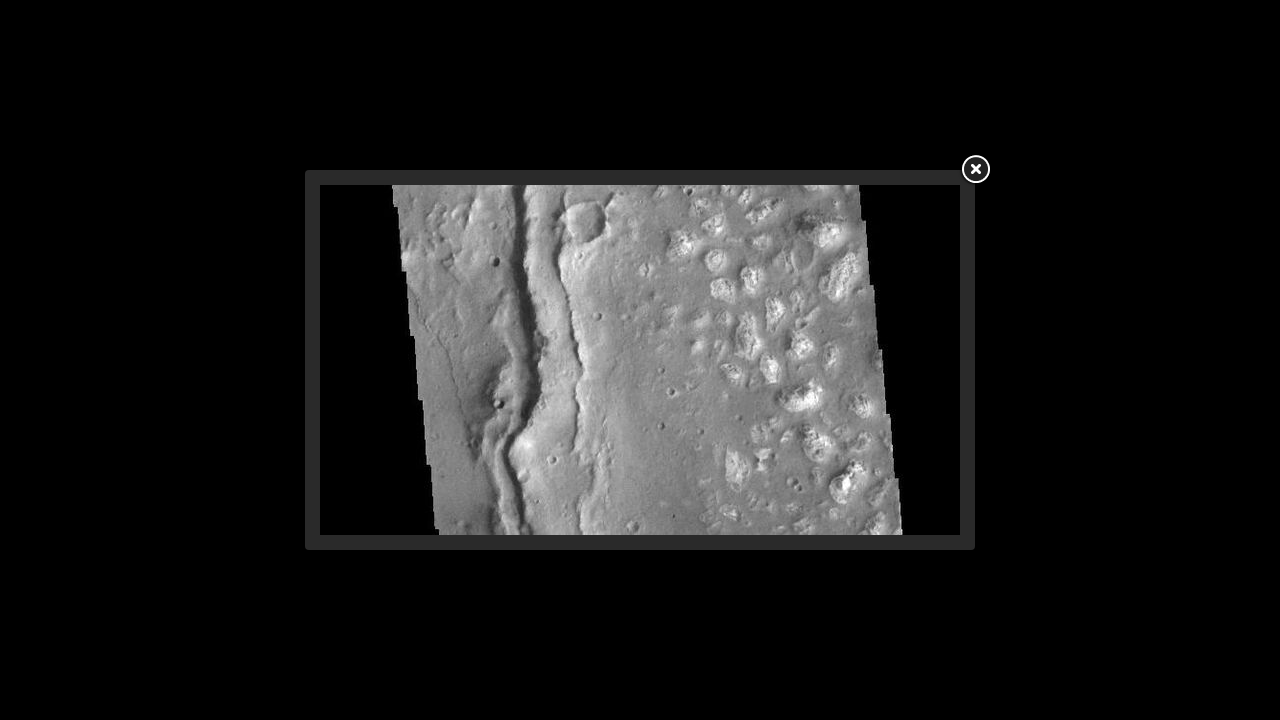